Tests focusing on a DOM element and verifying focus state

Starting URL: https://example.cypress.io/commands/actions

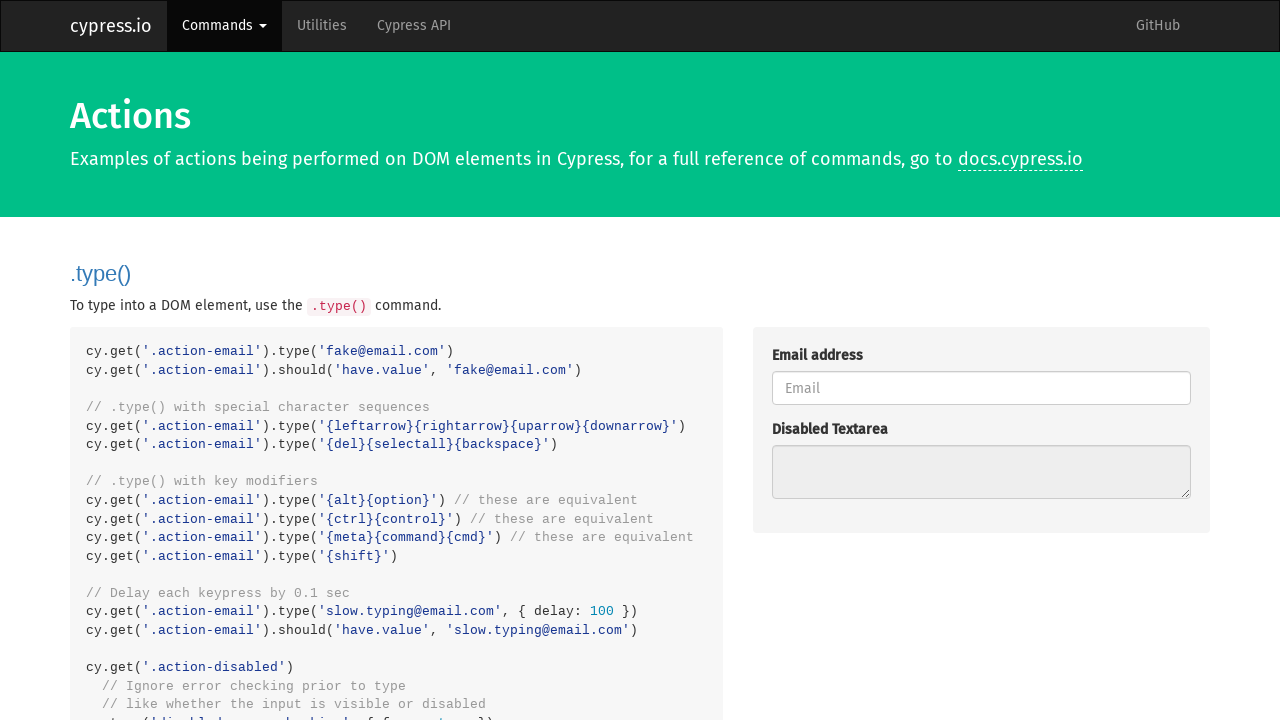

Focused on password input element with class action-focus on .action-focus
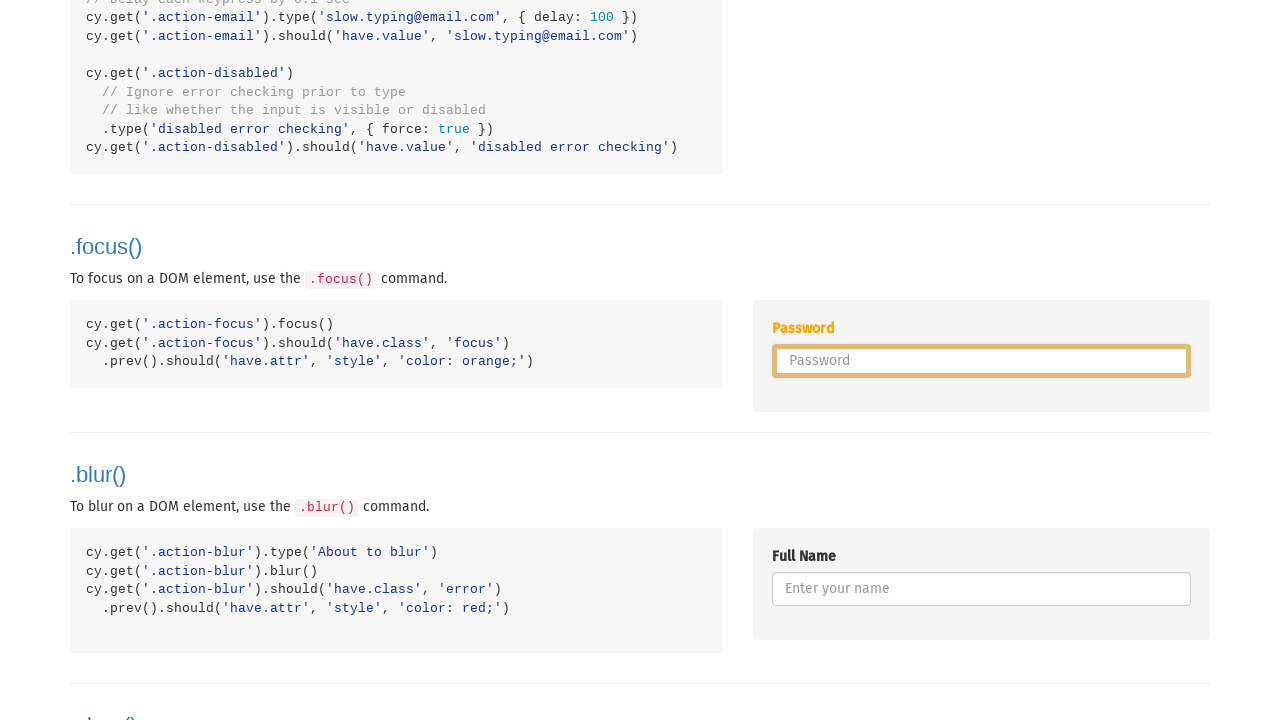

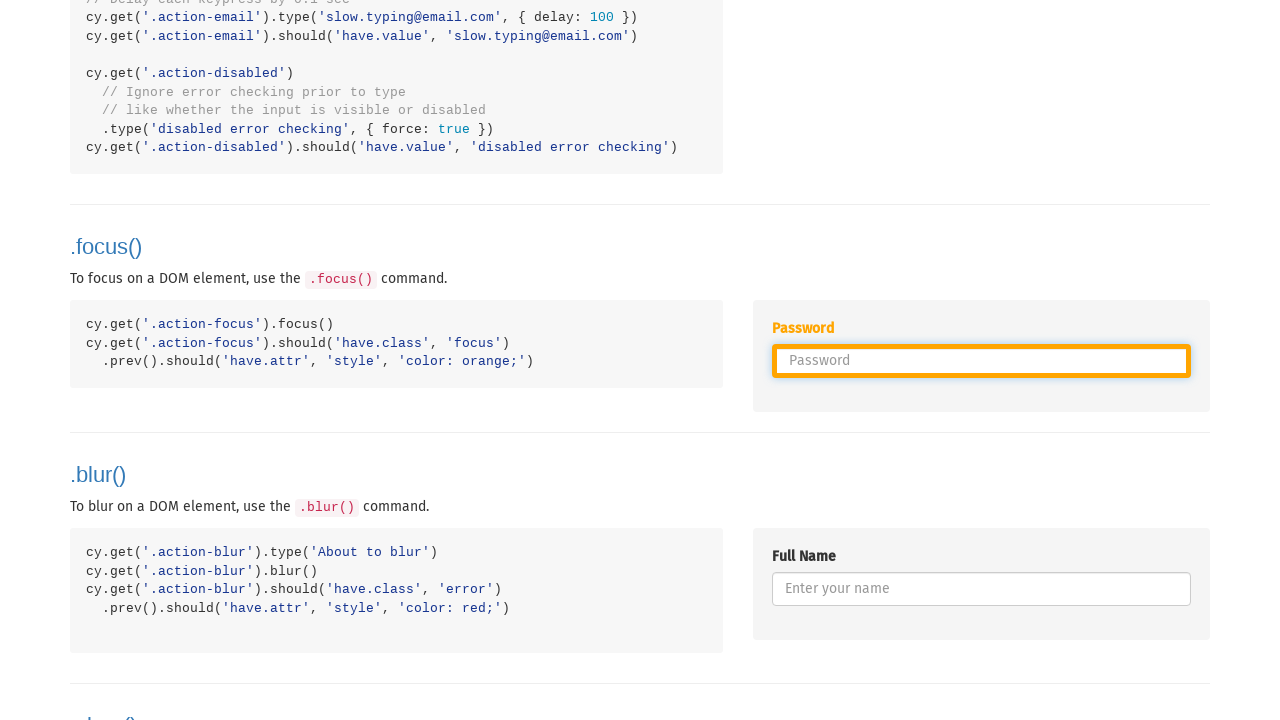